Tests clicking on a broken link to verify the link behavior

Starting URL: https://demoqa.com/broken

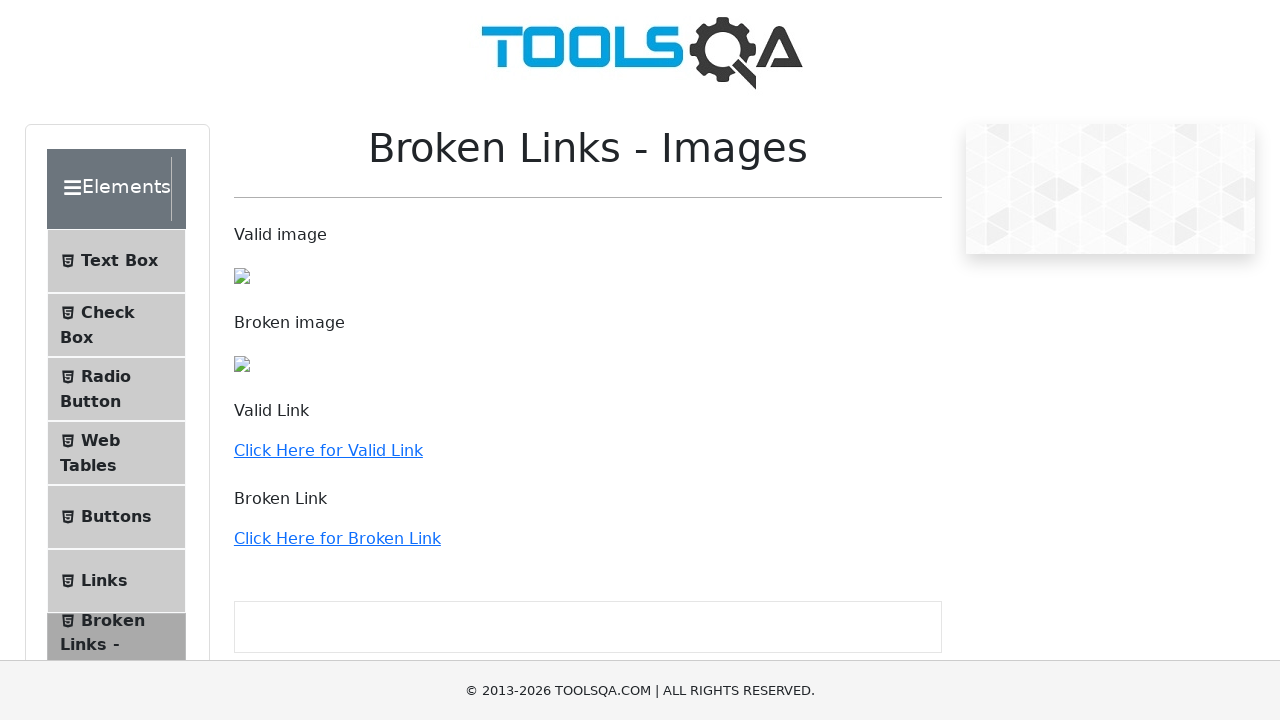

Scrolled down 250 pixels to make the broken link visible
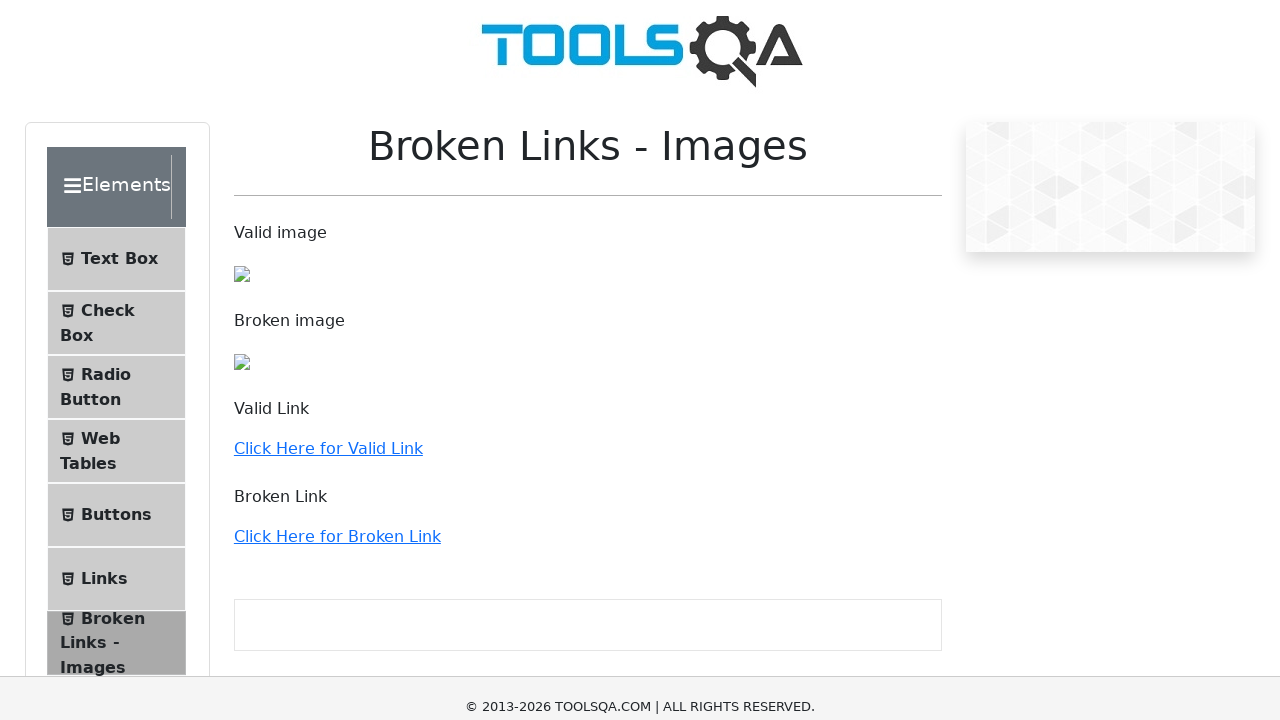

Clicked the broken link at (337, 288) on a:has-text('Click Here for Broken Link')
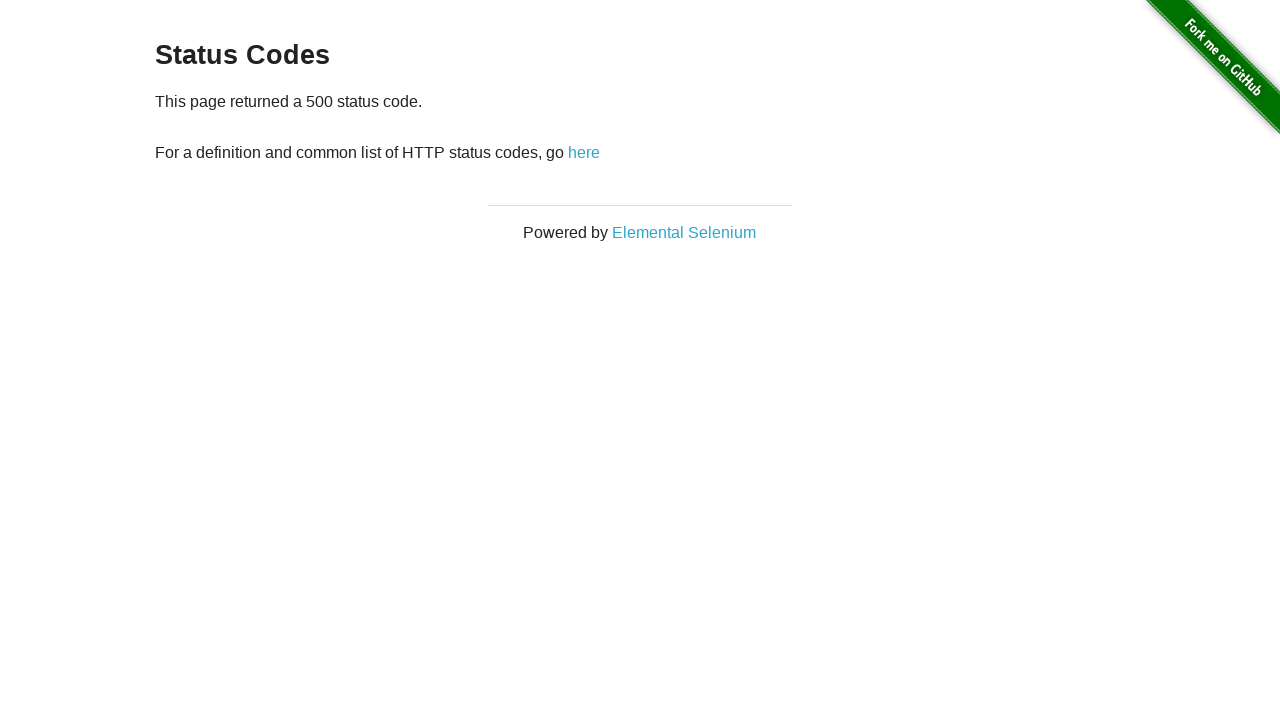

Waited for page to load and network to be idle
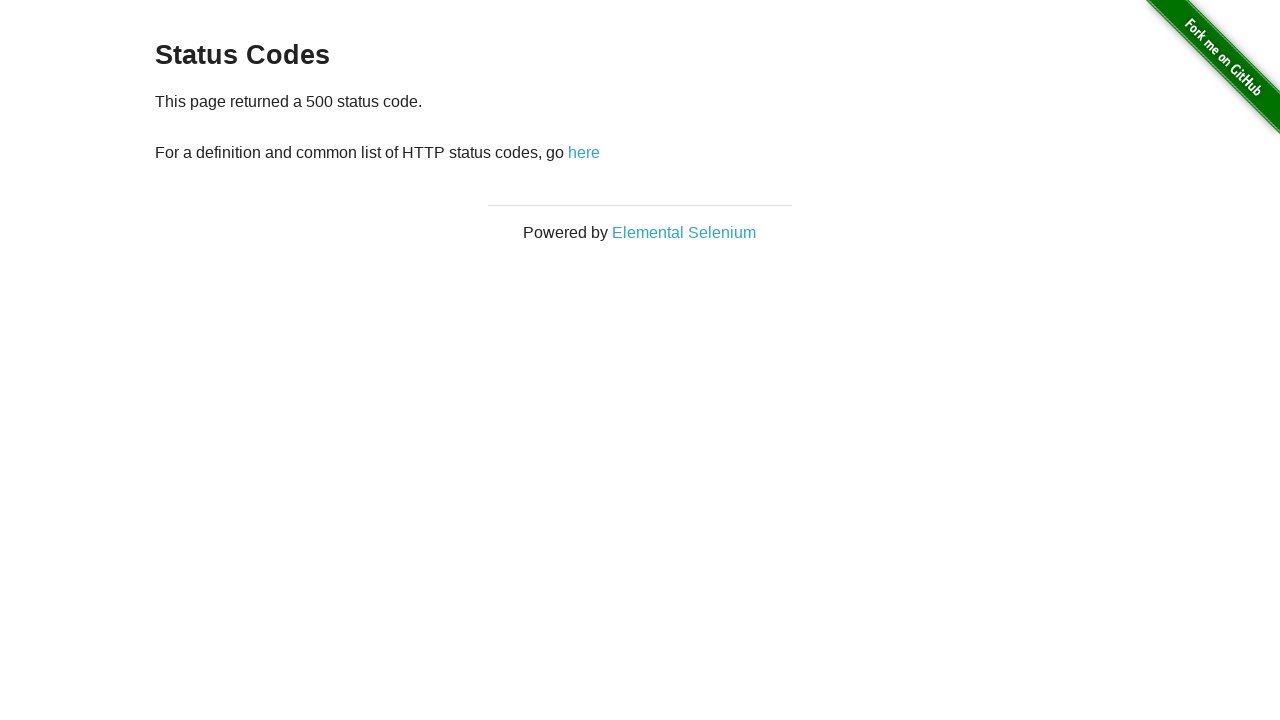

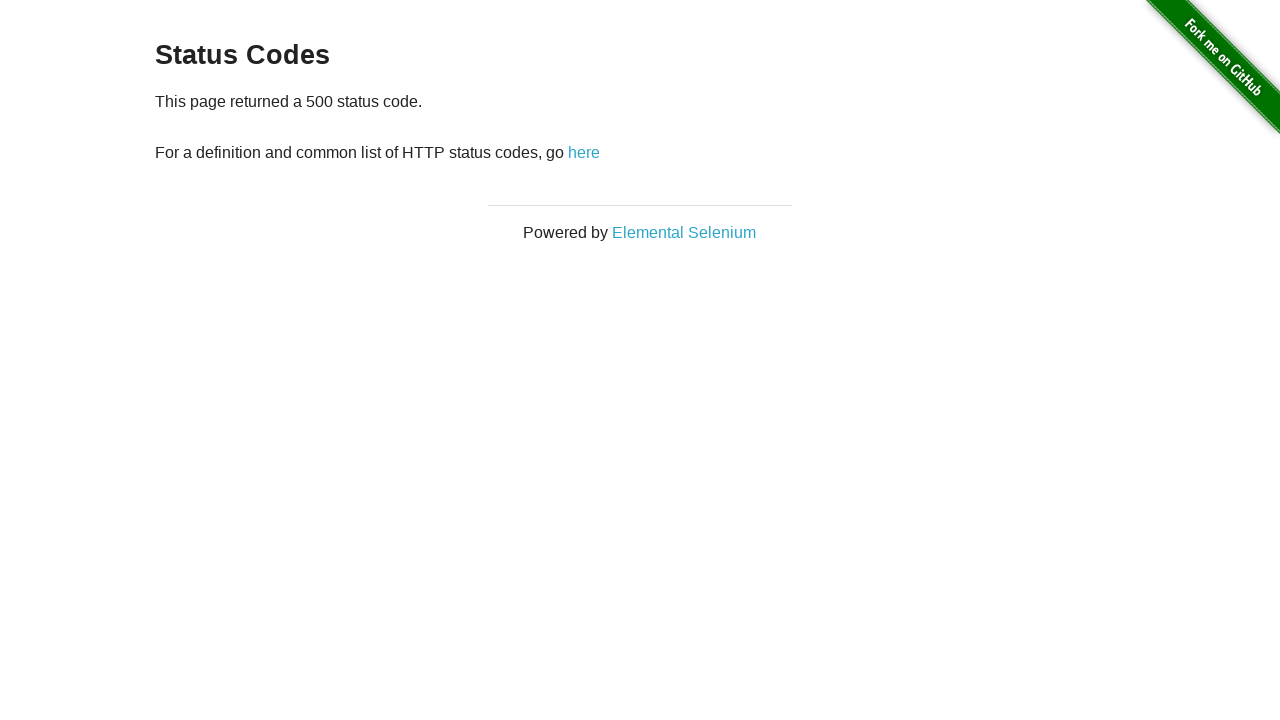